Tests JavaScript alert handling by clicking buttons to trigger a simple alert and a prompt alert, then accepting them and entering text into the prompt.

Starting URL: https://syntaxprojects.com/javascript-alert-box-demo.php

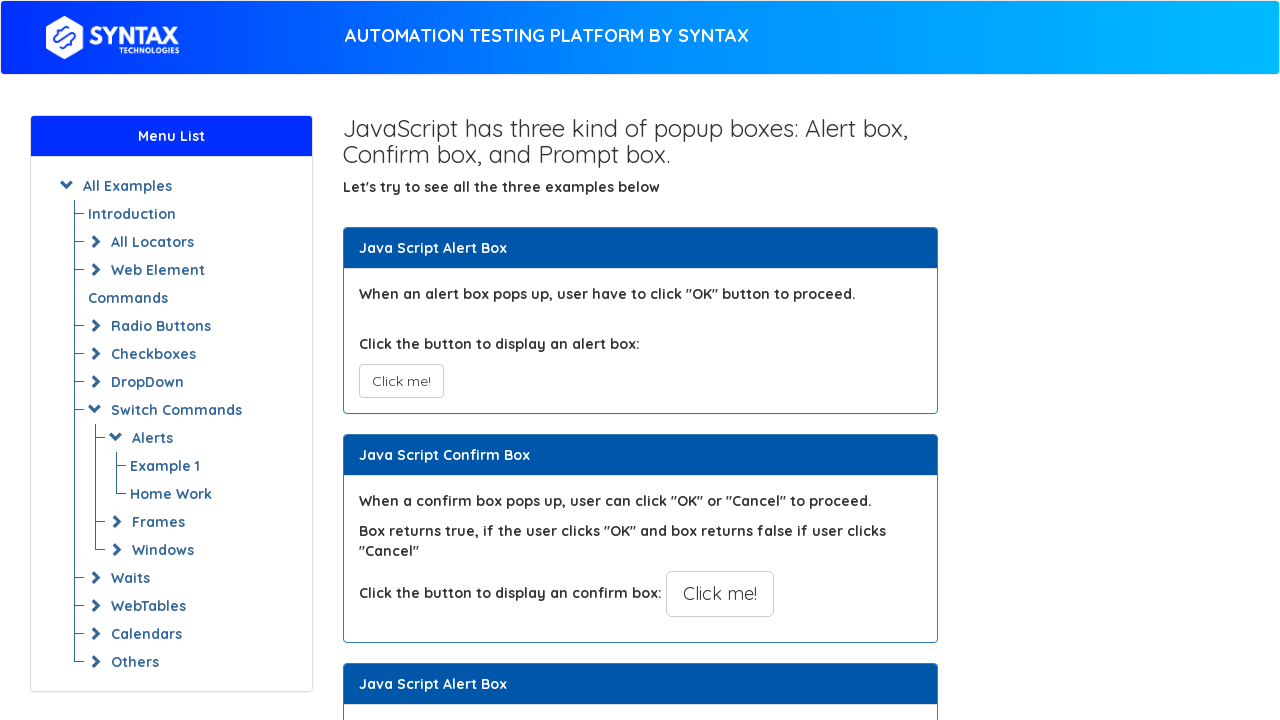

Clicked the simple alert button at (401, 381) on button[onclick='myAlertFunction()']
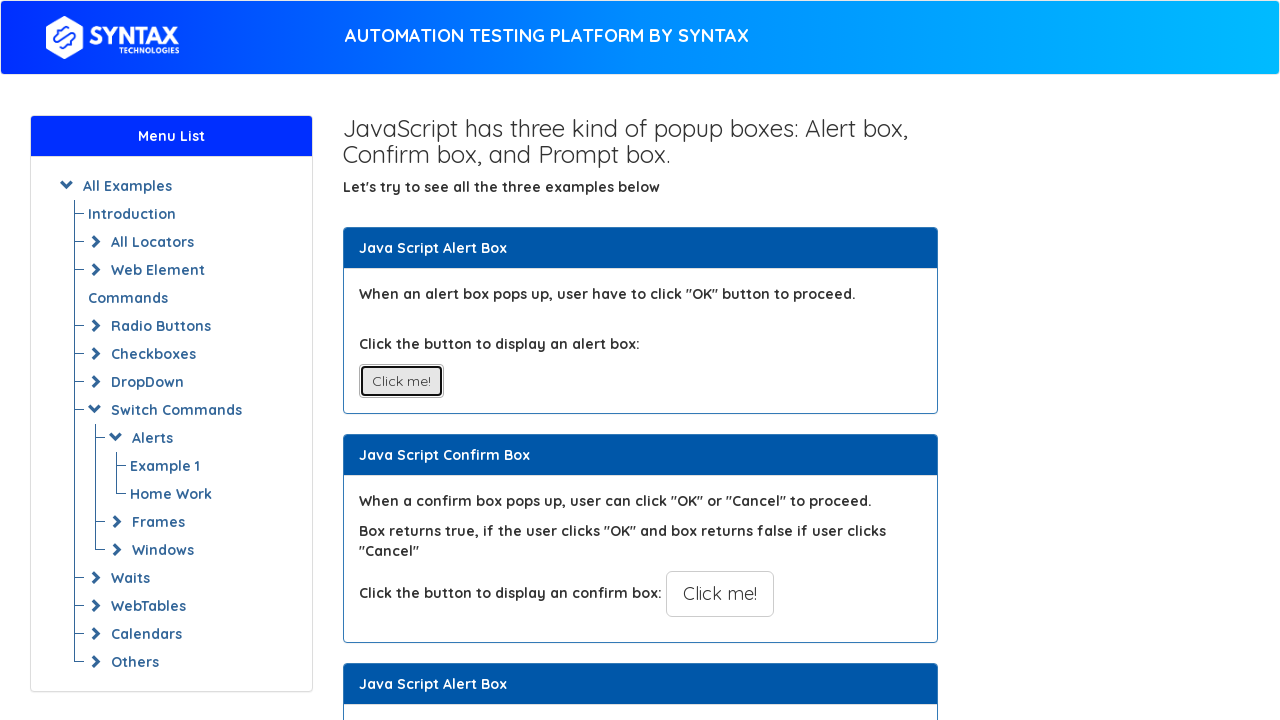

Set up dialog handler to accept alerts
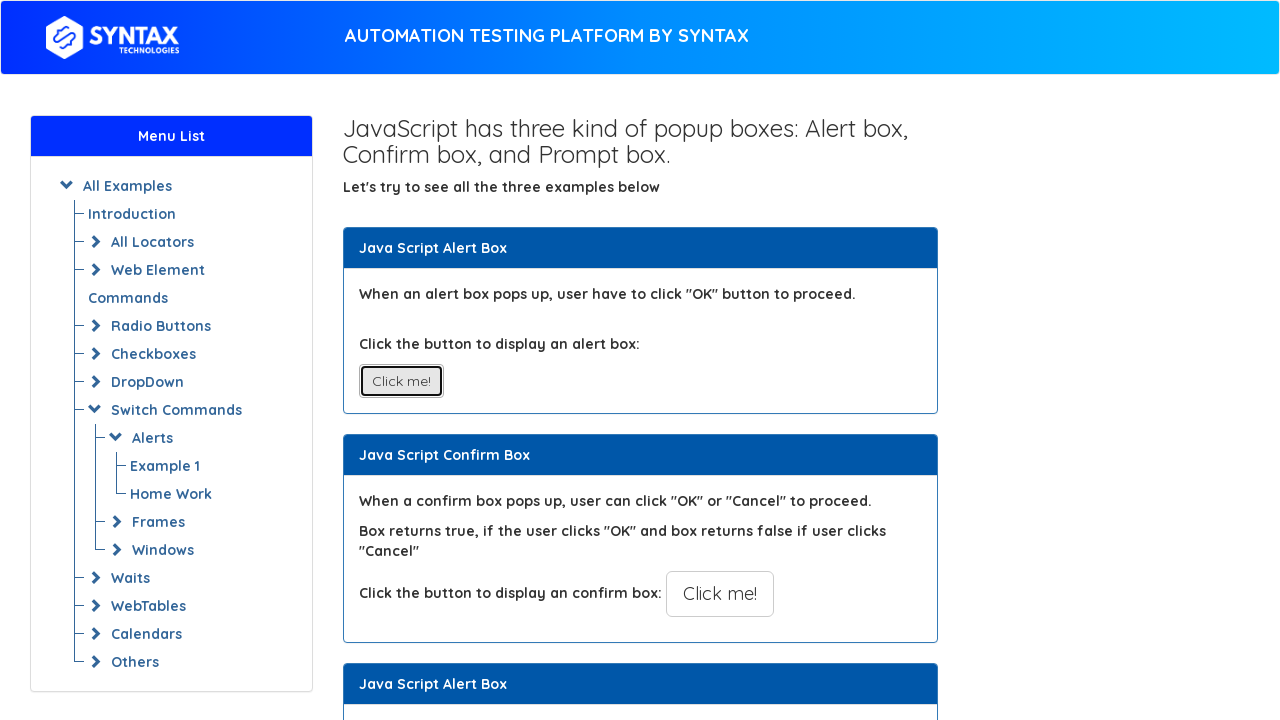

Waited for simple alert to be dismissed
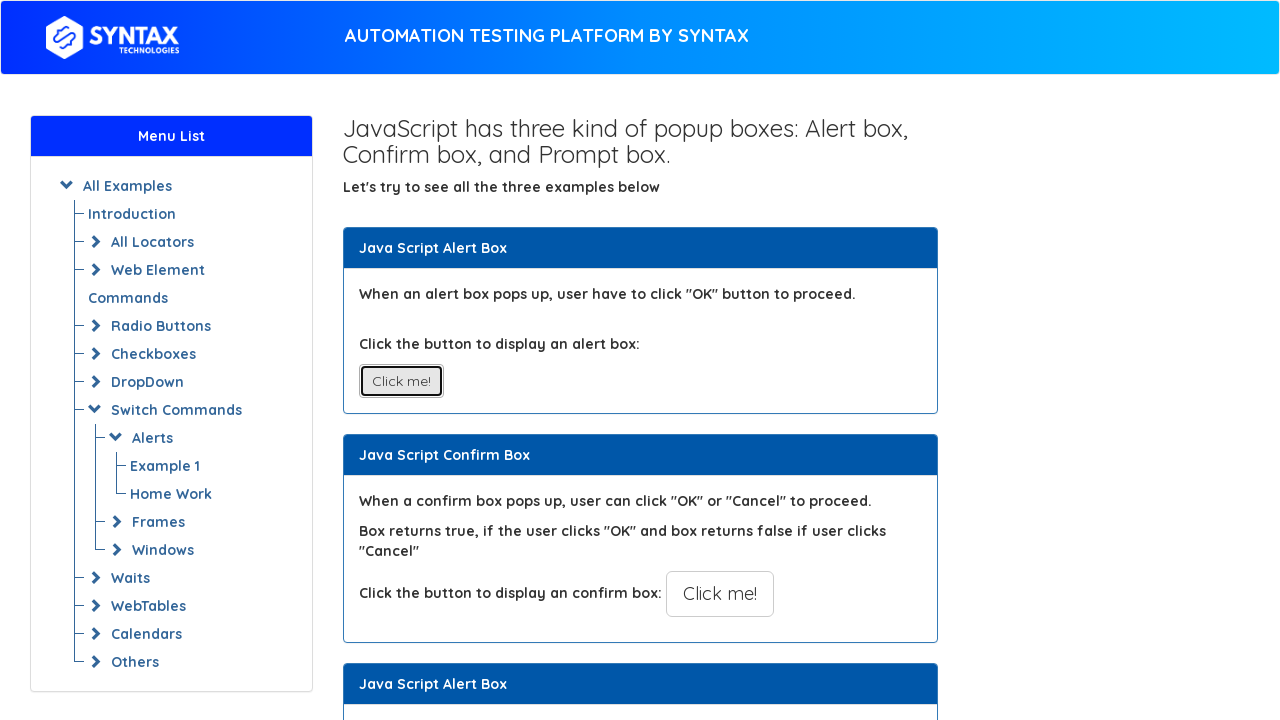

Set up prompt dialog handler with text input
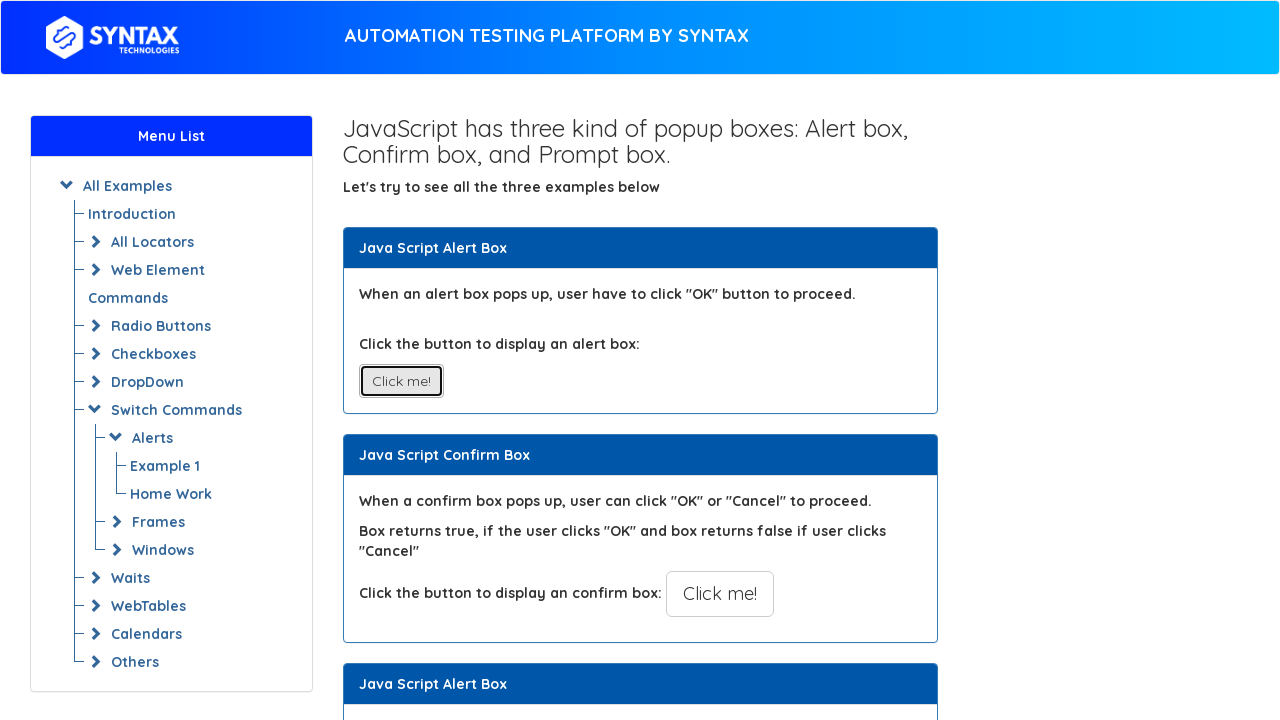

Clicked the prompt alert button at (714, 360) on button[onclick='myPromptFunction()']
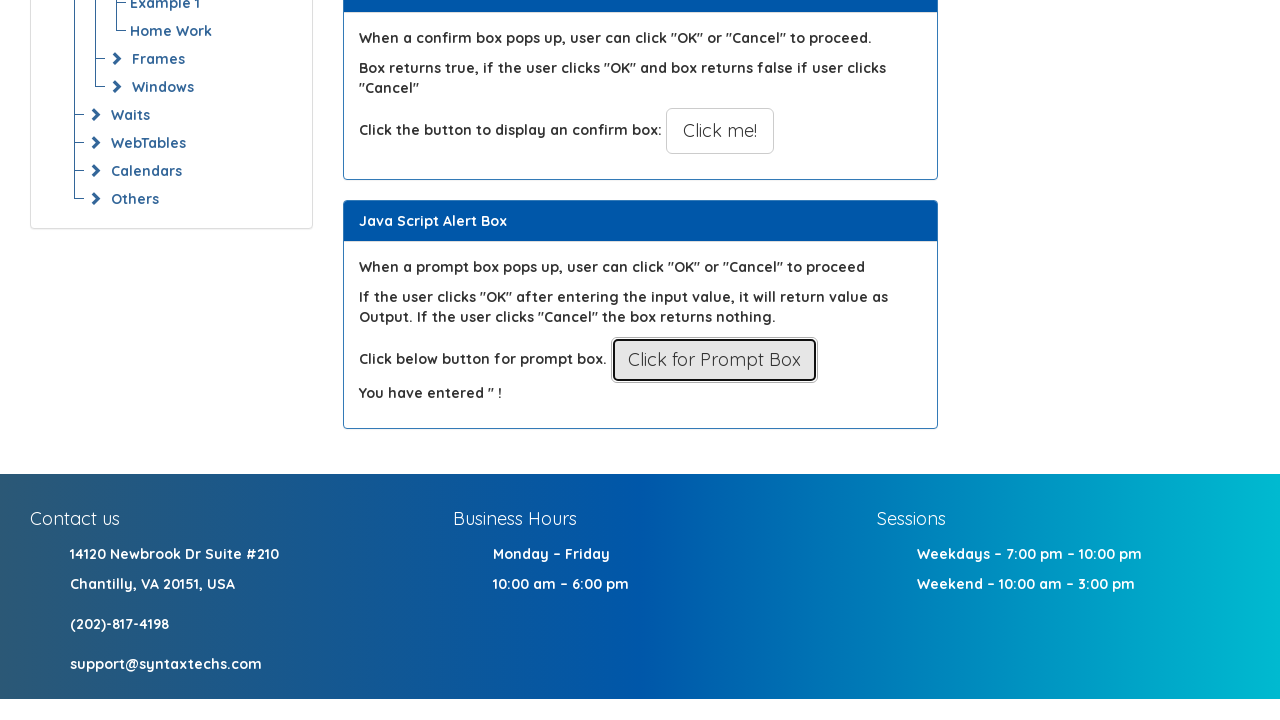

Waited for prompt dialog to be dismissed
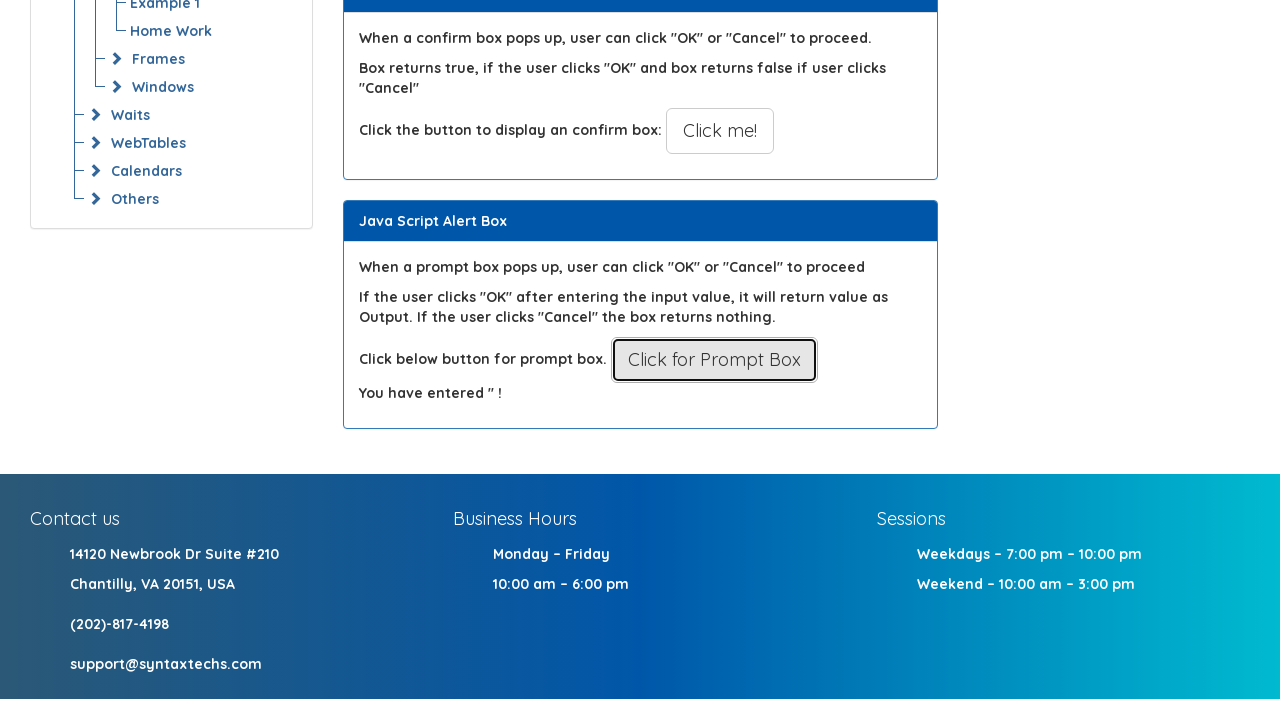

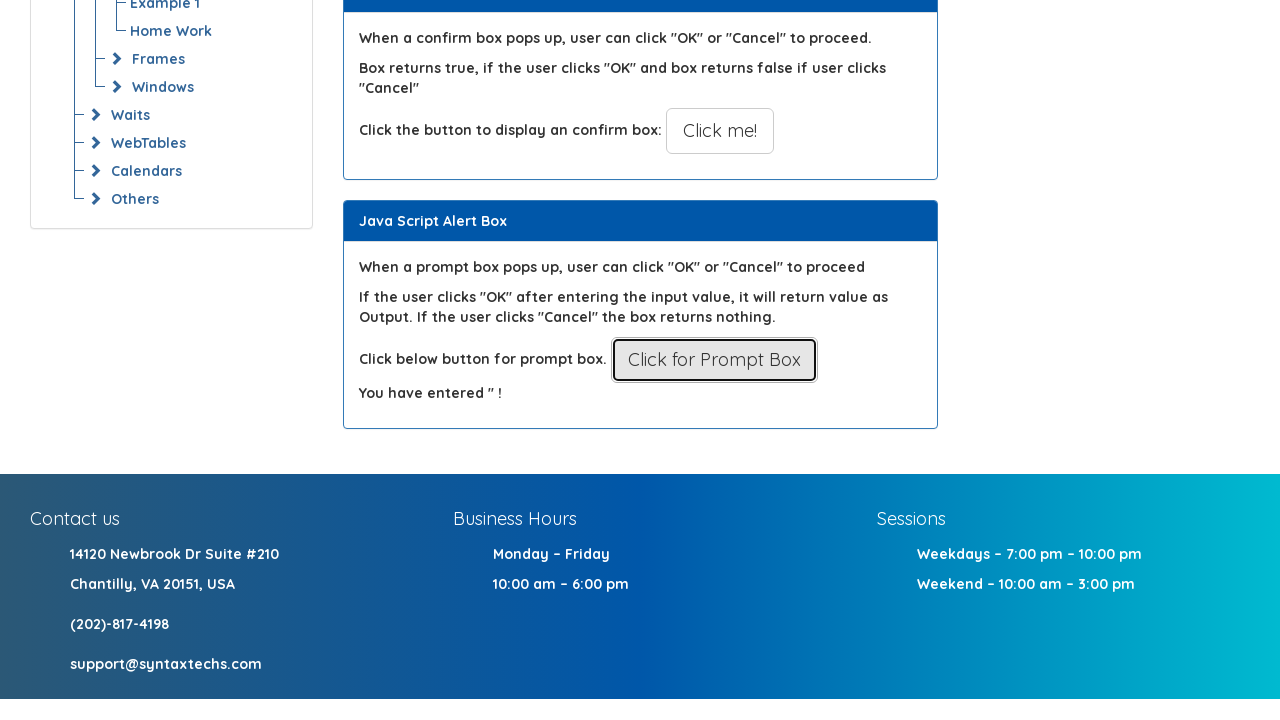